Tests selecting an option from a Country dropdown by selecting "India" by visible text

Starting URL: https://demo.automationtesting.in/Register.html

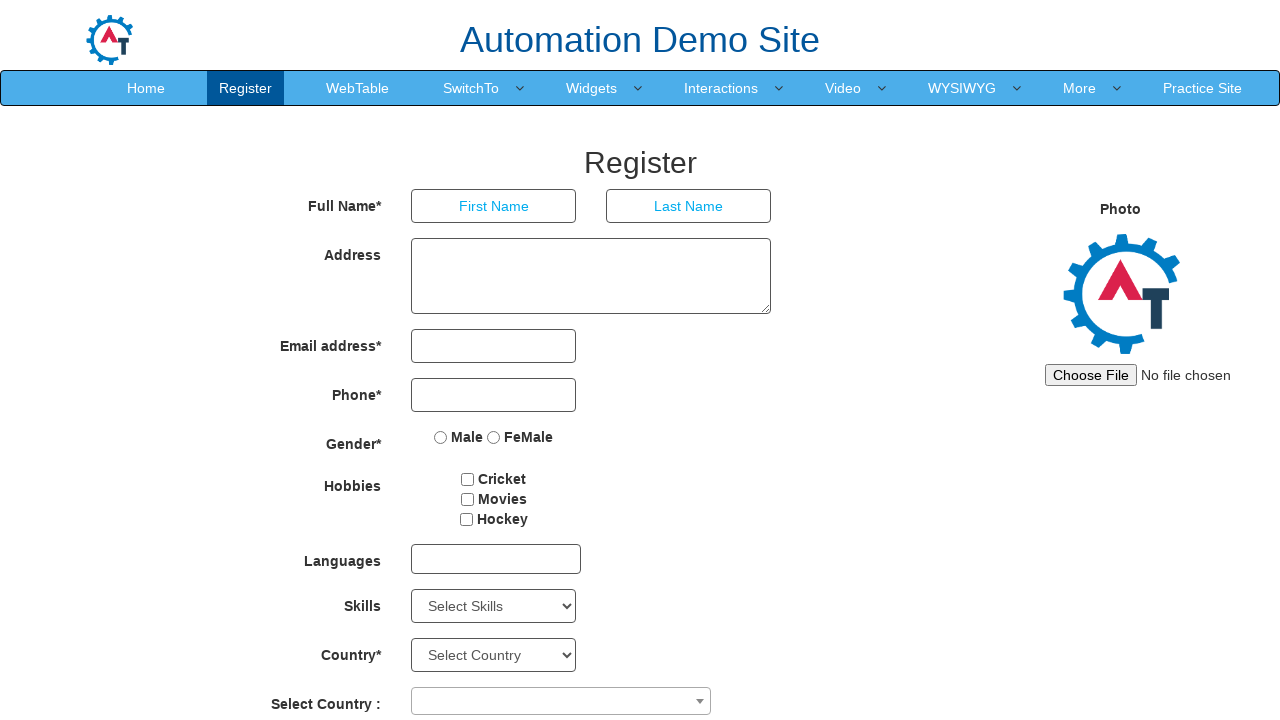

Navigated to registration page
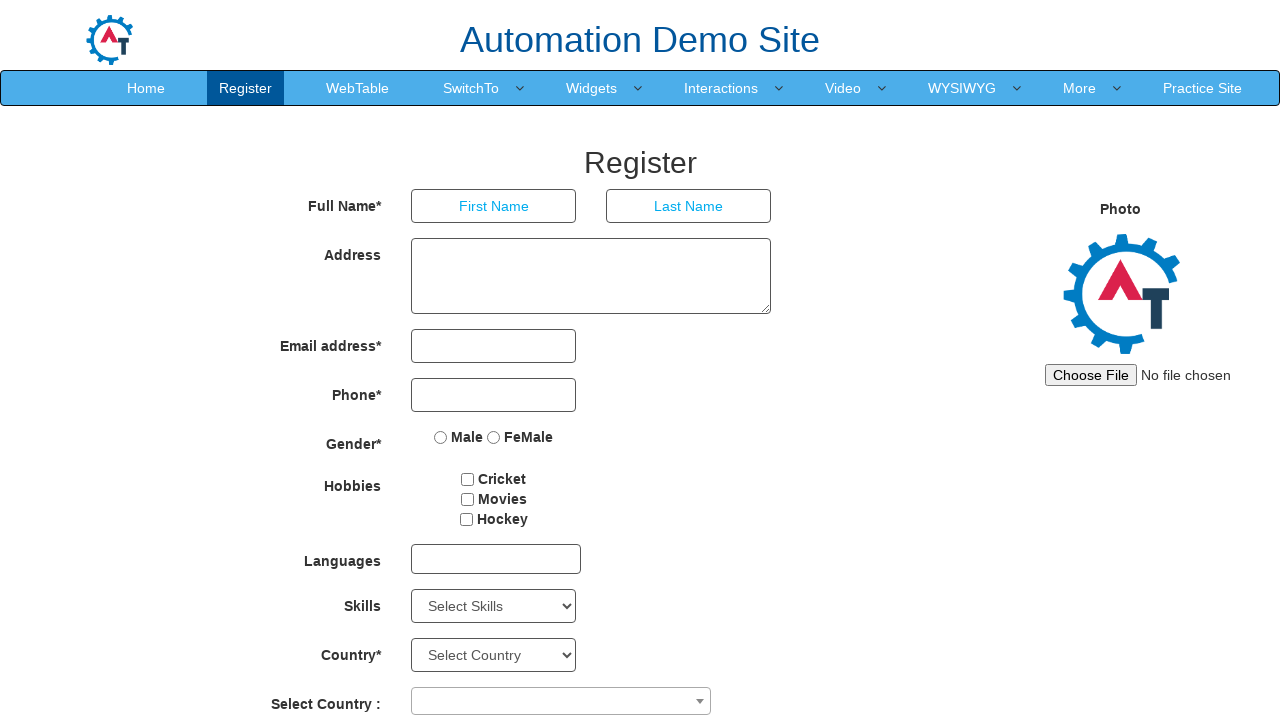

Selected 'India' from the Country dropdown by visible text on #country
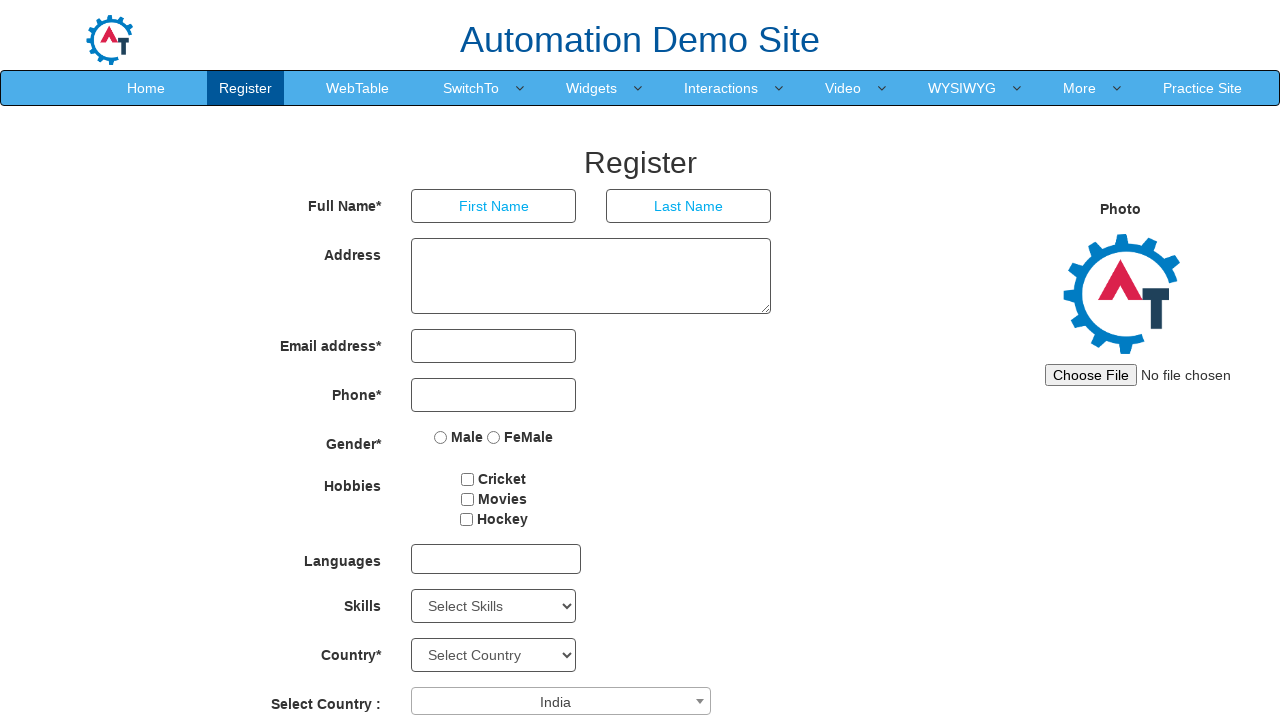

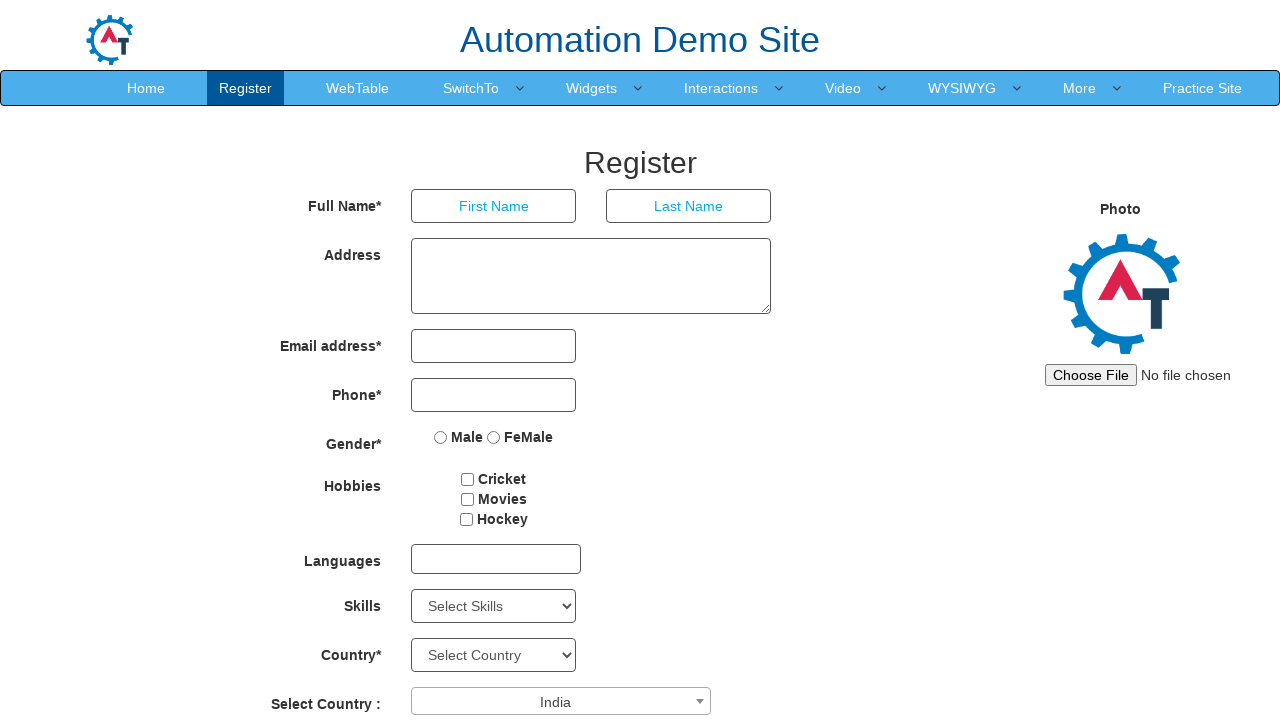